Verifies that the Walmart homepage loads correctly by checking that the page title contains the expected text

Starting URL: https://walmart.com

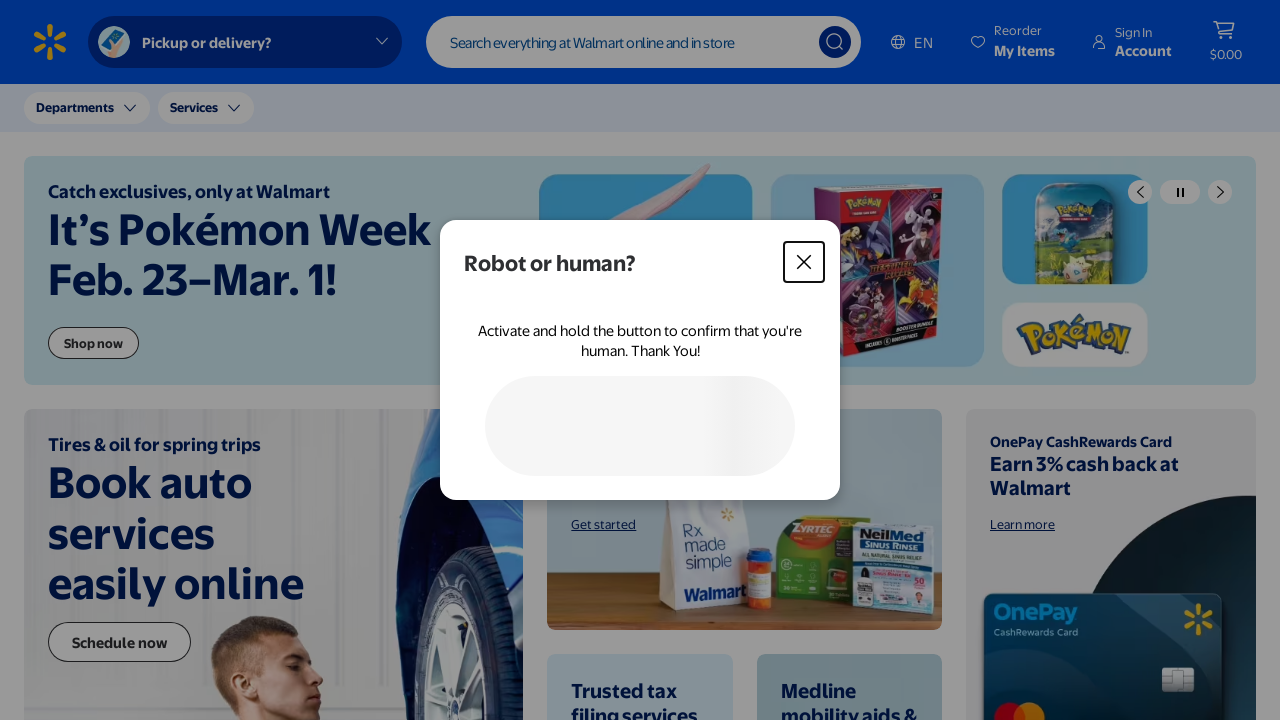

Waited for page to reach domcontentloaded state
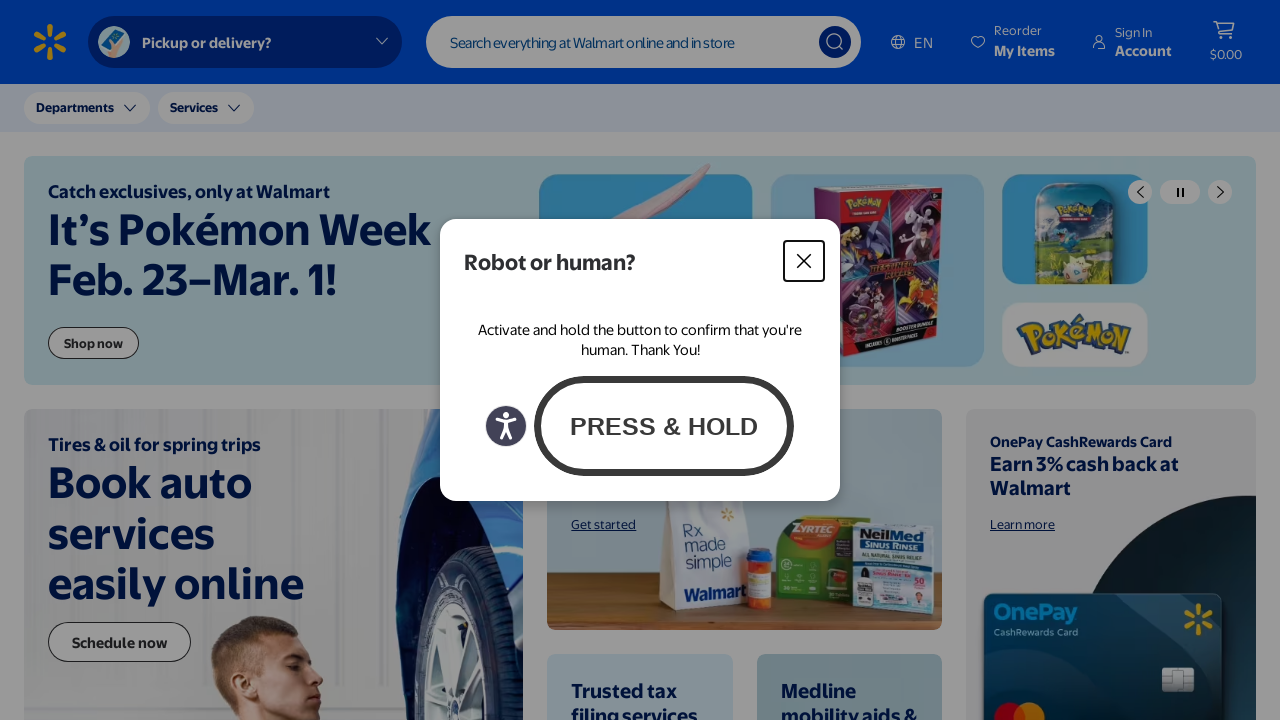

Retrieved page title: Walmart | Save Money. Live better.
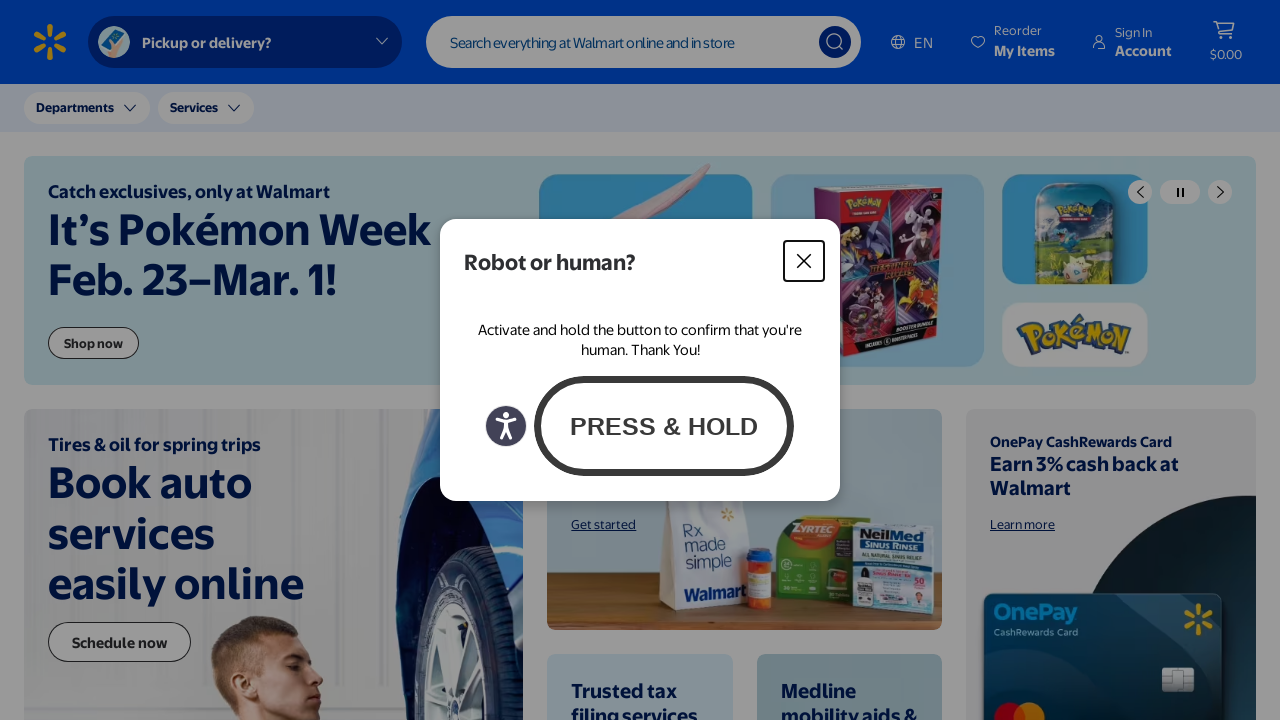

Verified that page title contains 'walmart'
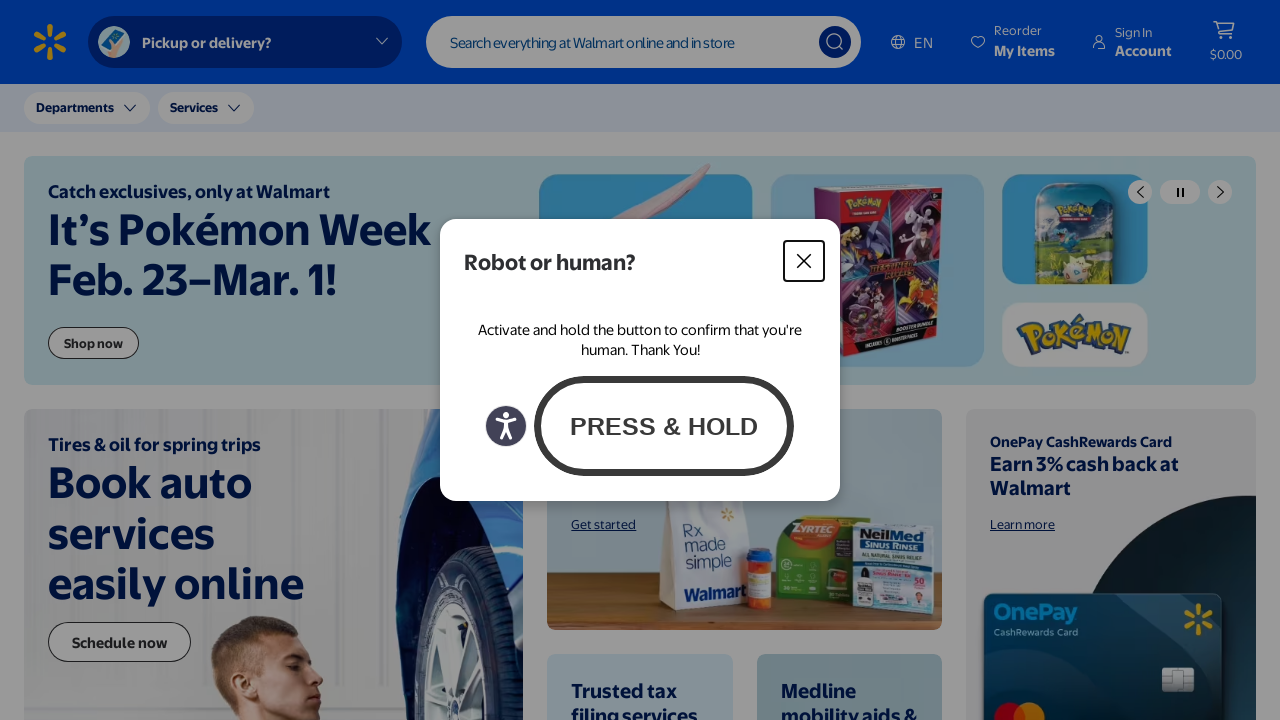

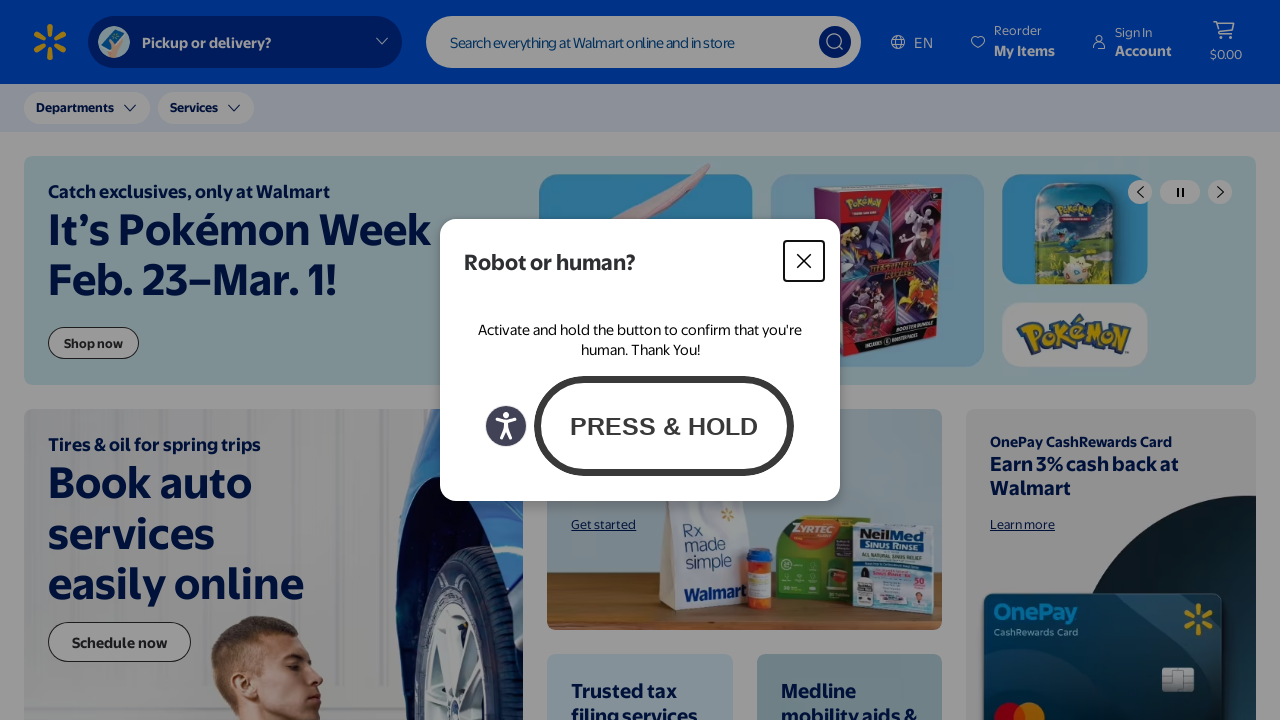